Tests dropdown selection functionality by selecting options using different methods (visible text, index, and value)

Starting URL: https://the-internet.herokuapp.com/dropdown

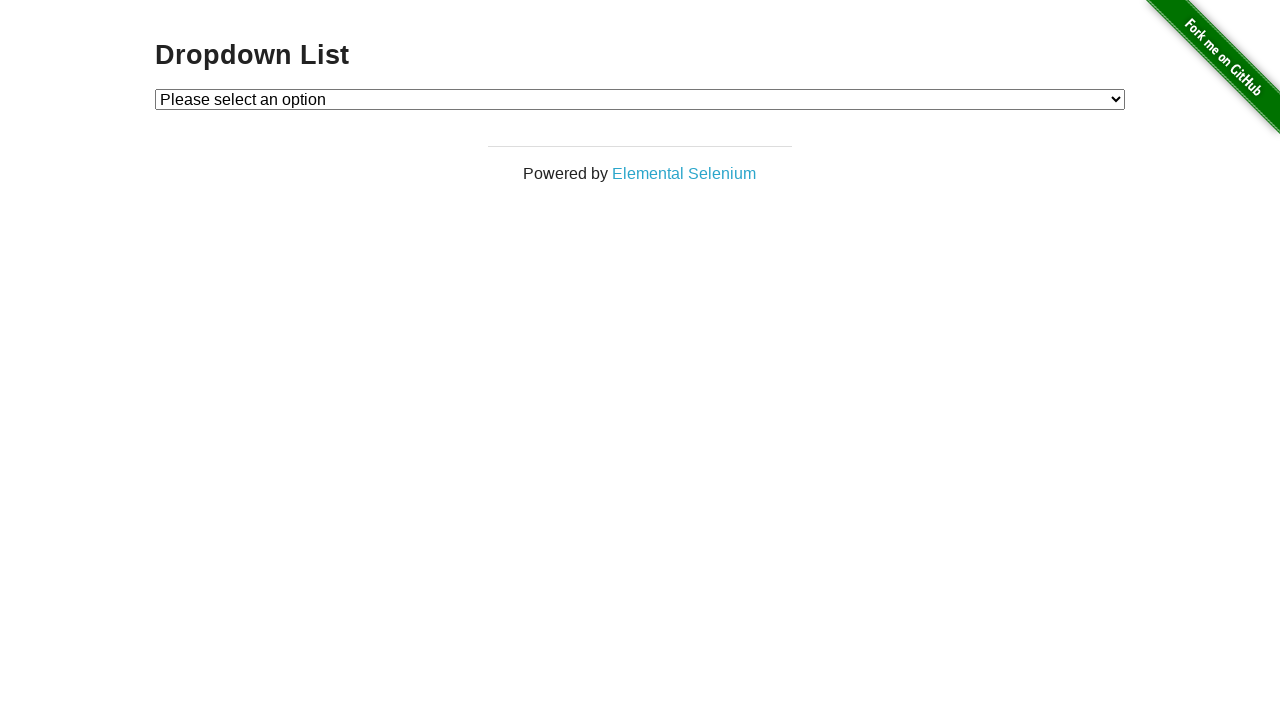

Clicked dropdown to open it at (640, 99) on #dropdown
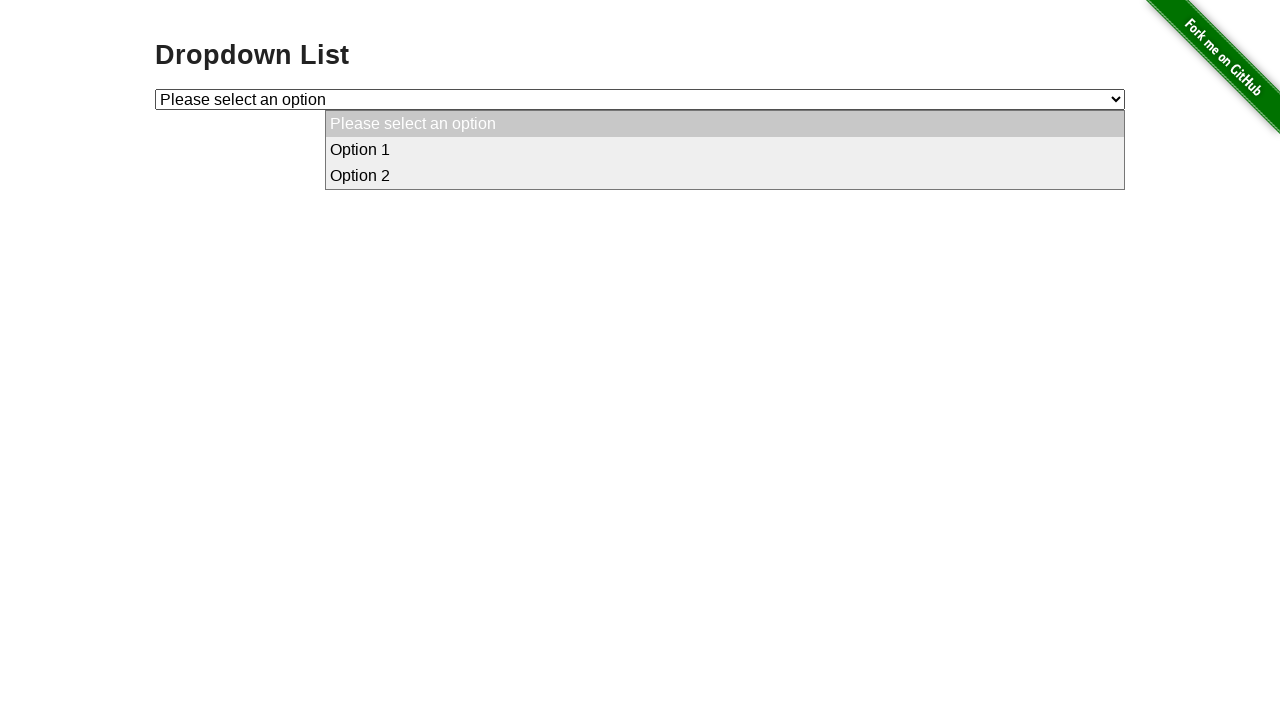

Selected 'Option 2' by visible text on #dropdown
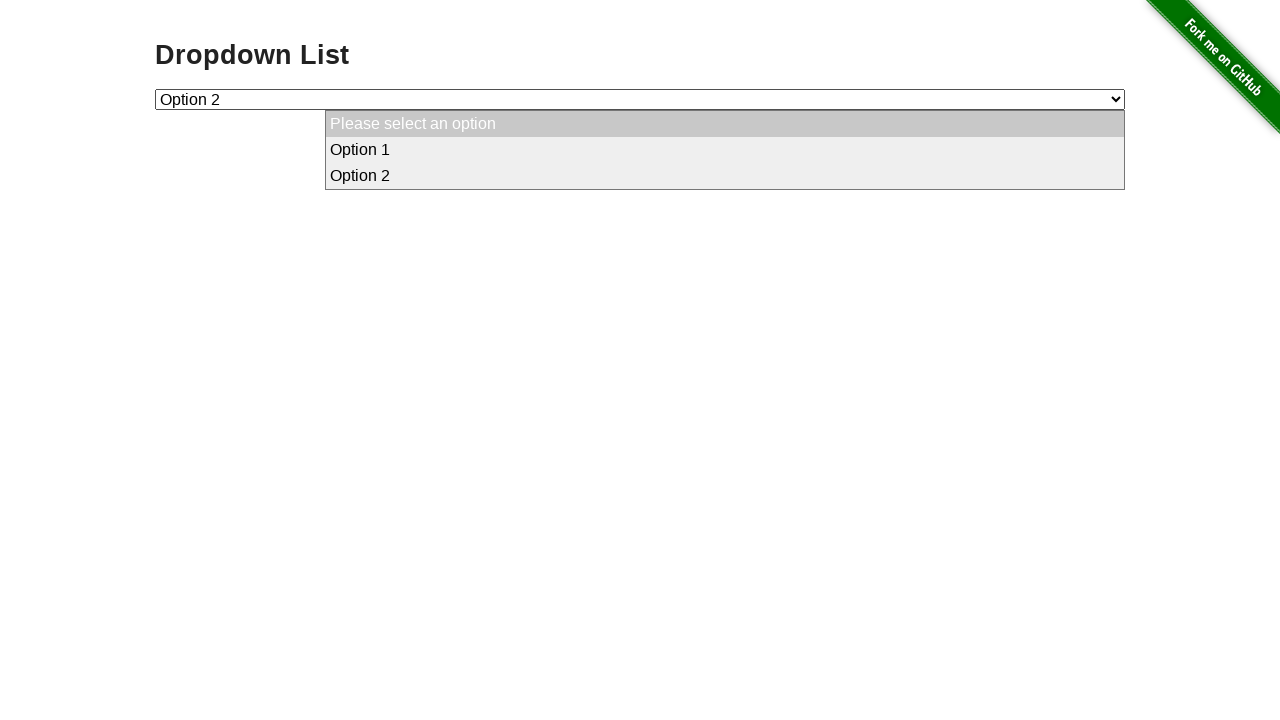

Clicked dropdown to open it again at (640, 99) on #dropdown
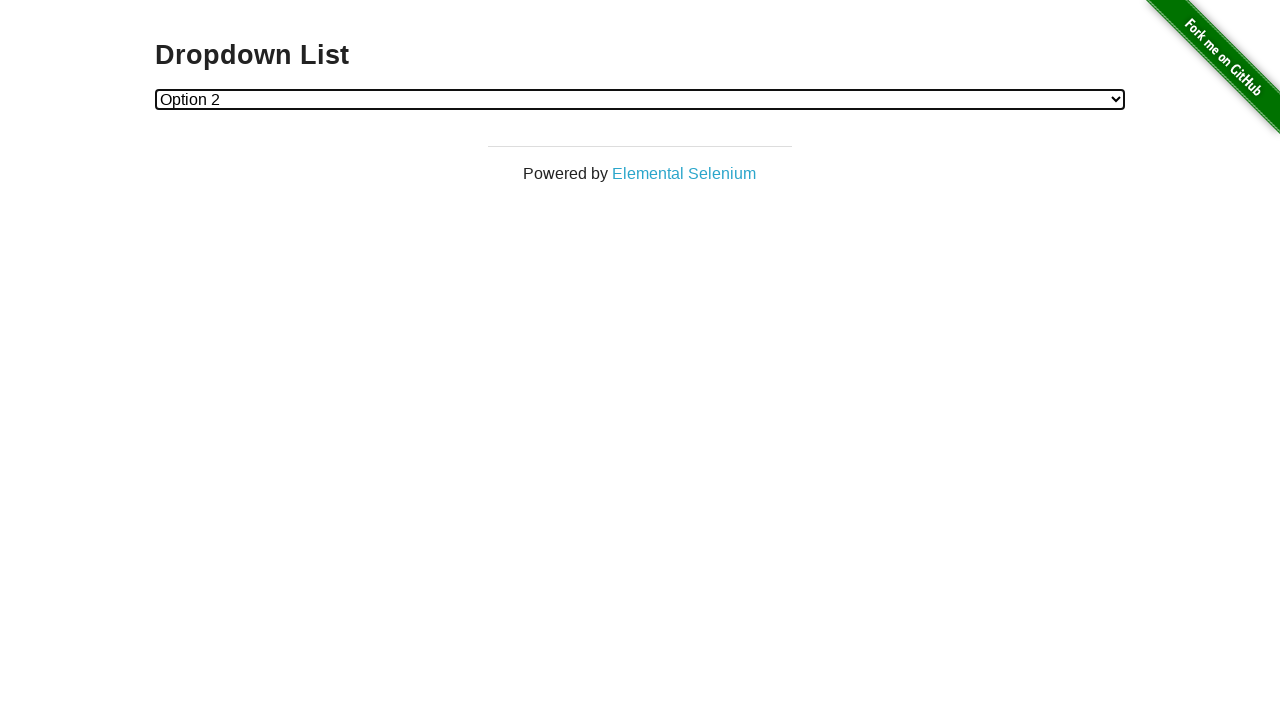

Selected option by index 1 (Option 1) on #dropdown
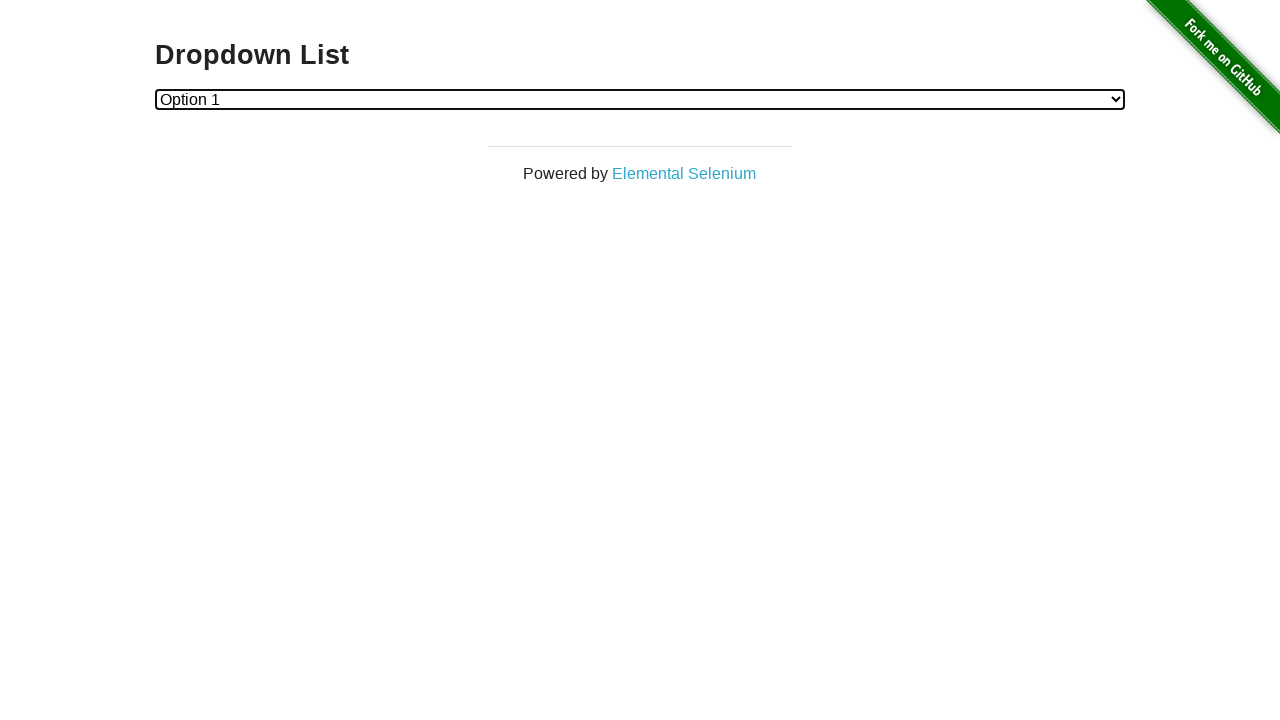

Clicked dropdown to open it once more at (640, 99) on #dropdown
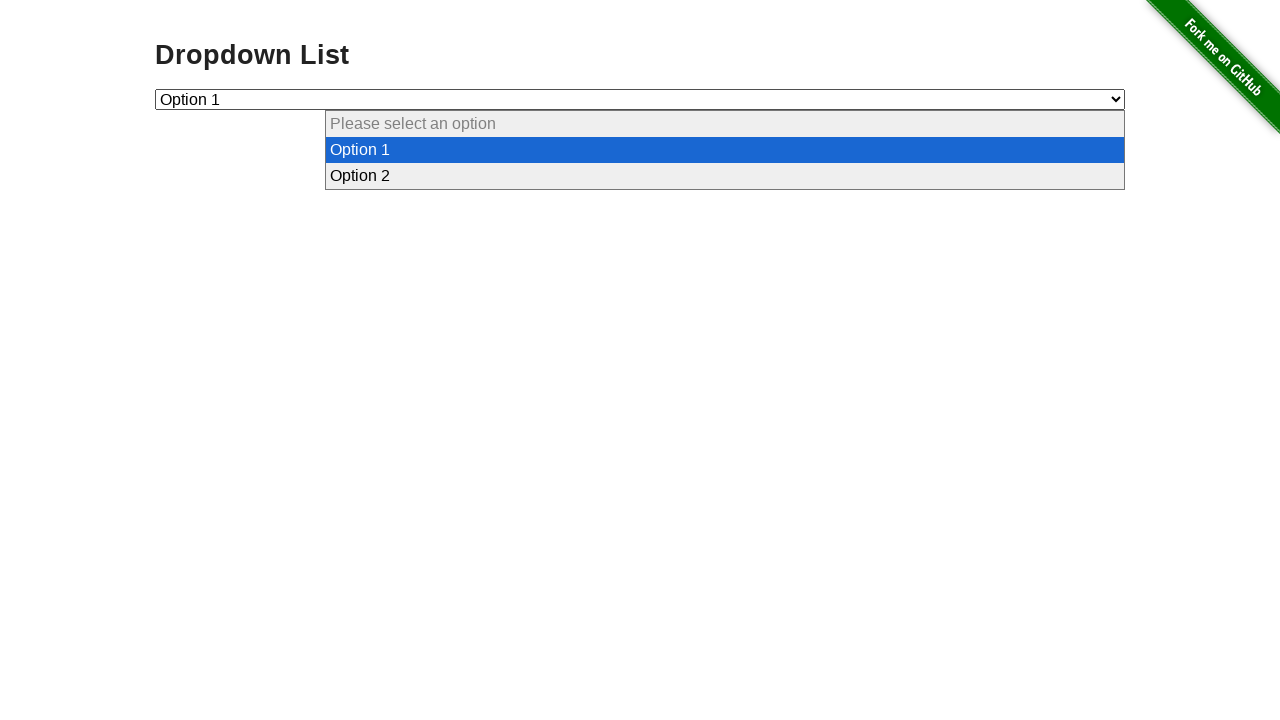

Selected option by value '2' on #dropdown
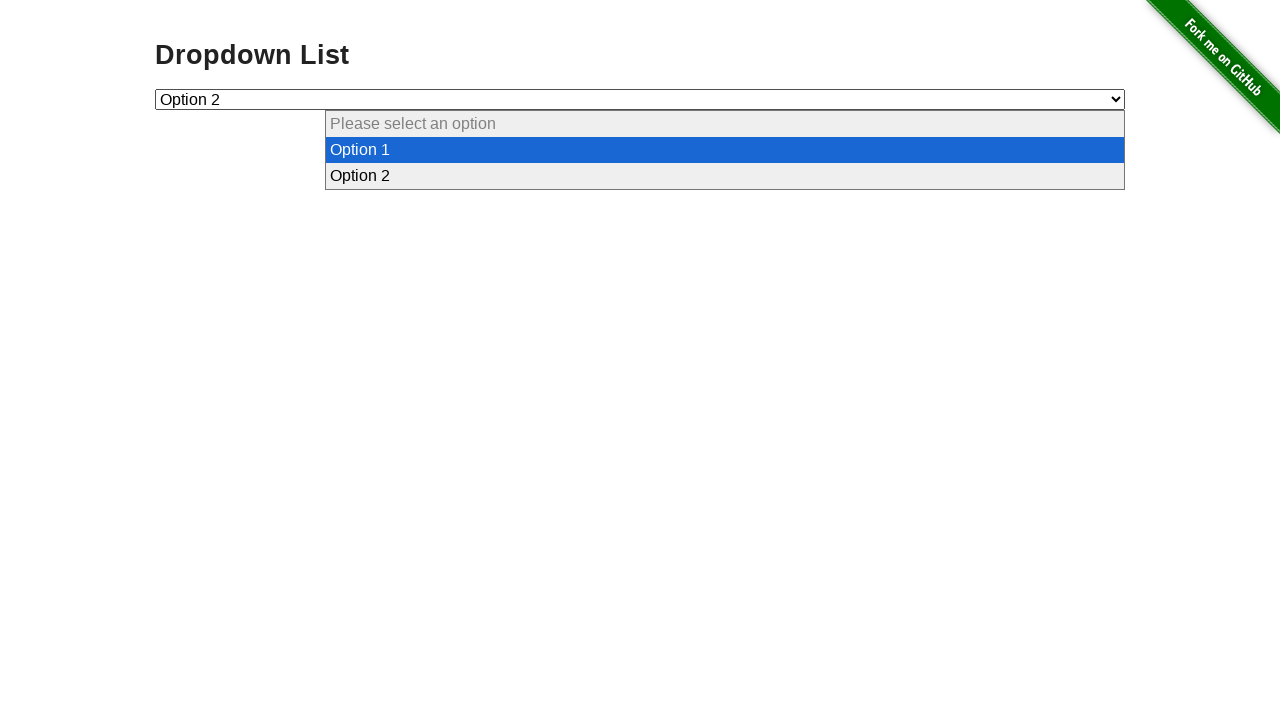

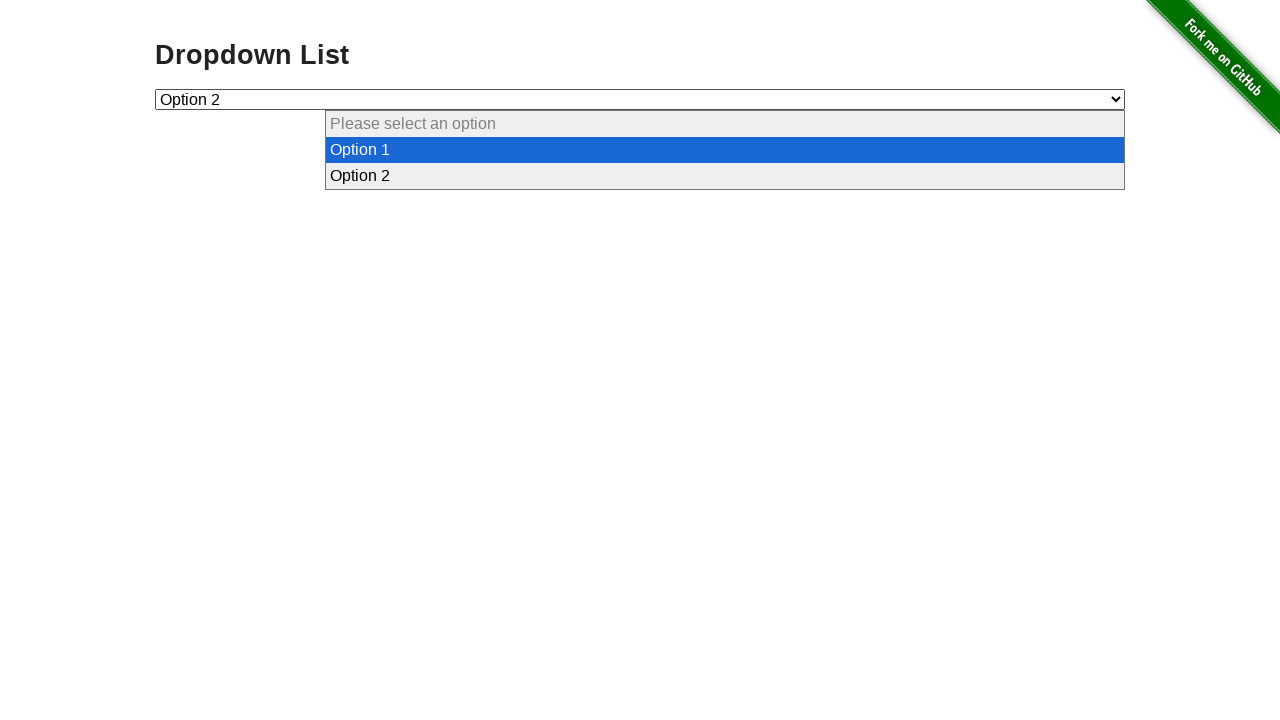